Tests form filling functionality on a practice Angular application by entering personal details including name, email, password, selecting gender from dropdown, choosing a radio button option, entering birthday, and submitting the form.

Starting URL: https://rahulshettyacademy.com/angularpractice/

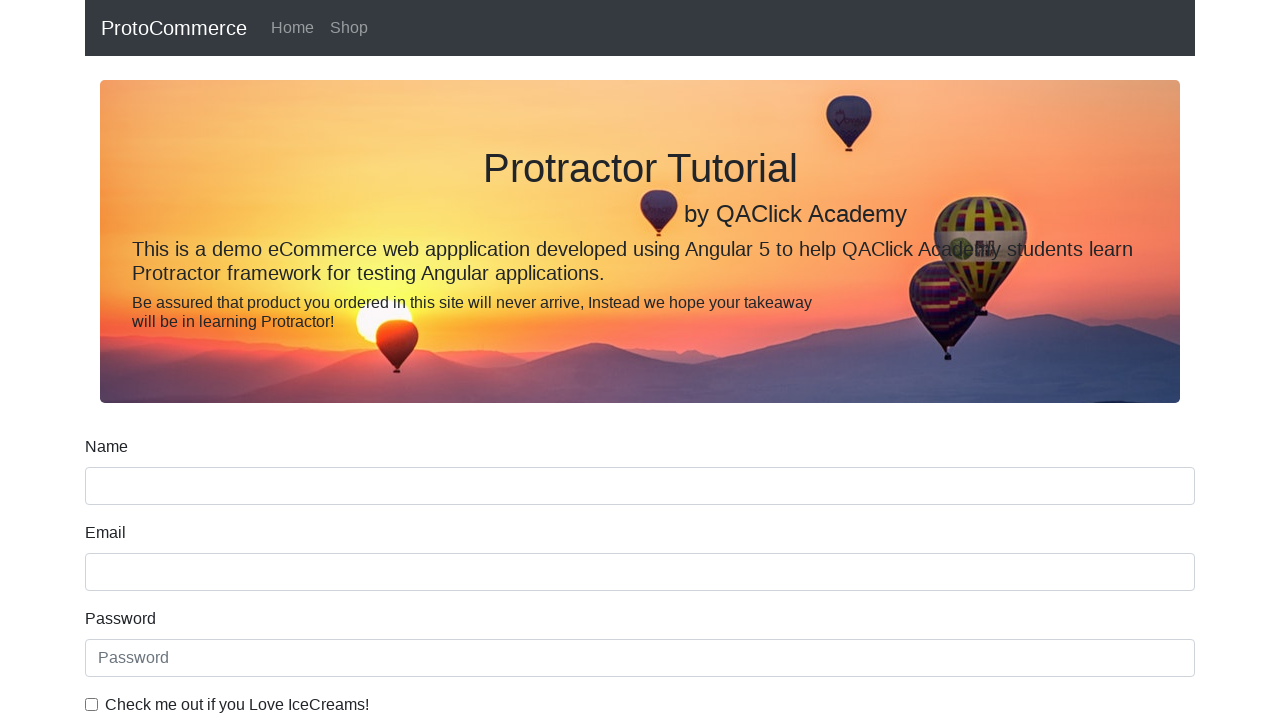

Filled name field with 'Sarin Raj' on input[name='name']
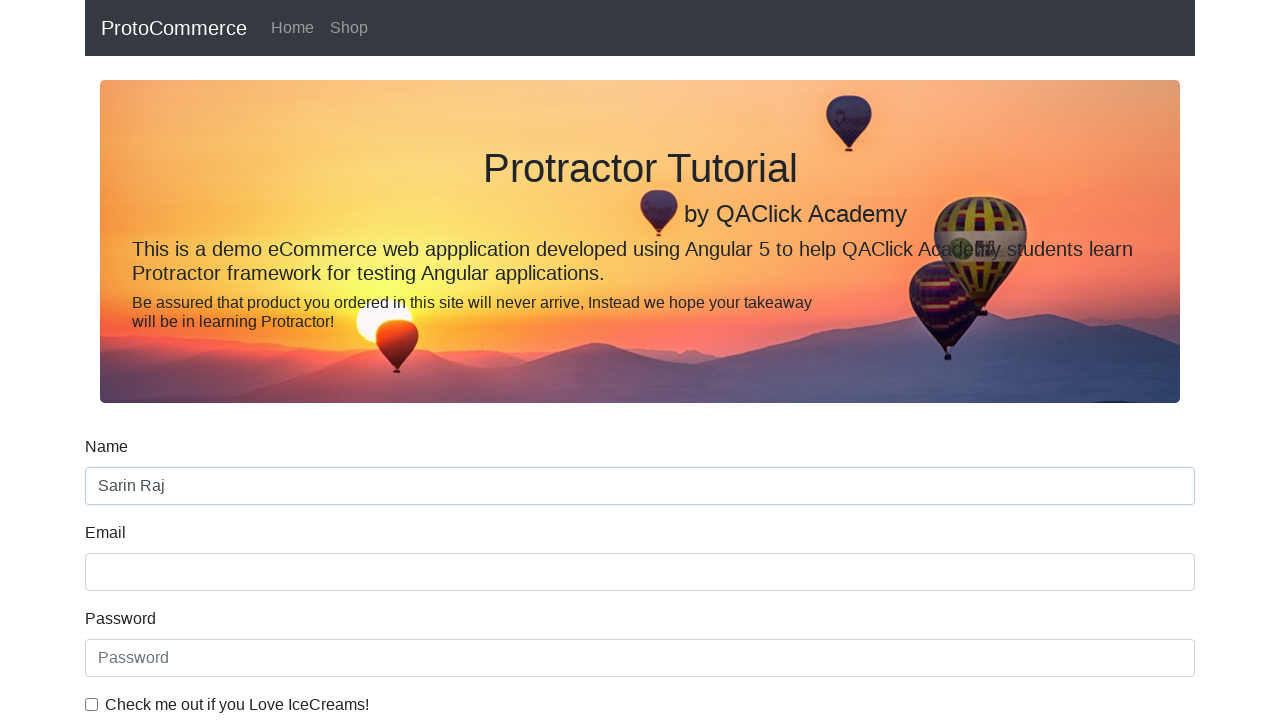

Filled email field with 'testuser847@example.com' on input[name='email']
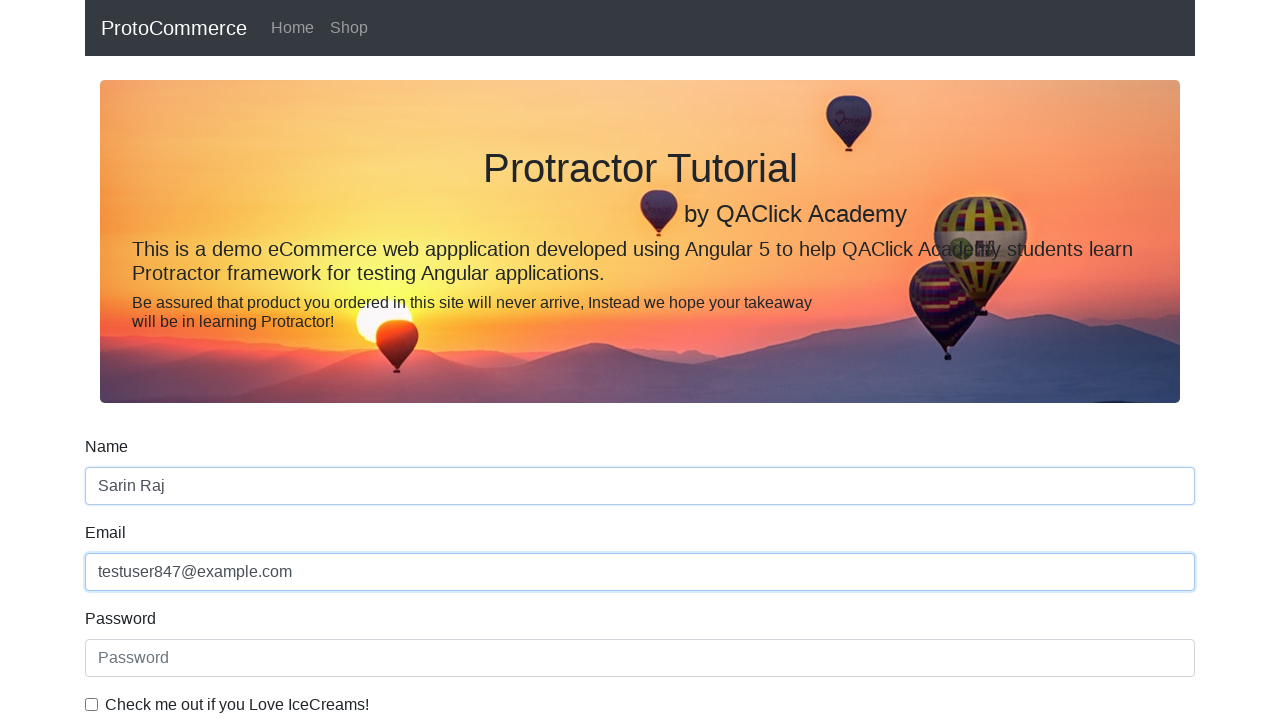

Filled password field with 'testpass123' on input[type='password']
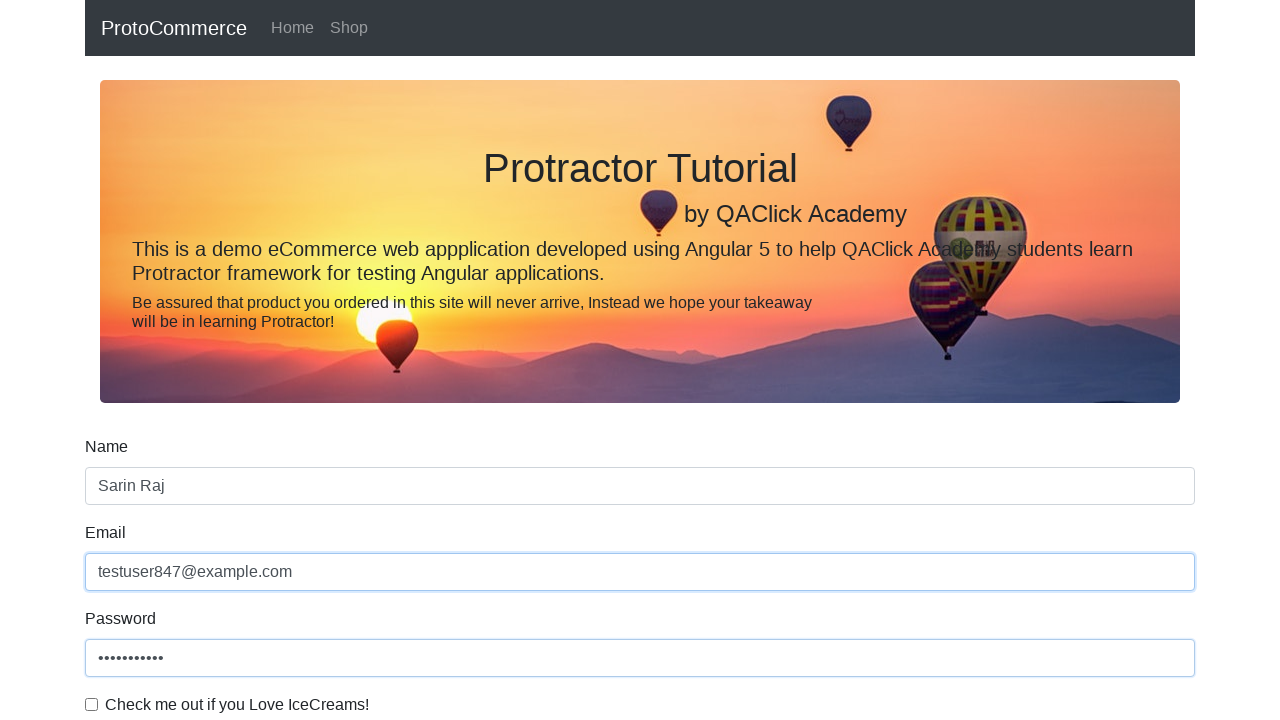

Selected 'Male' from gender dropdown on #exampleFormControlSelect1
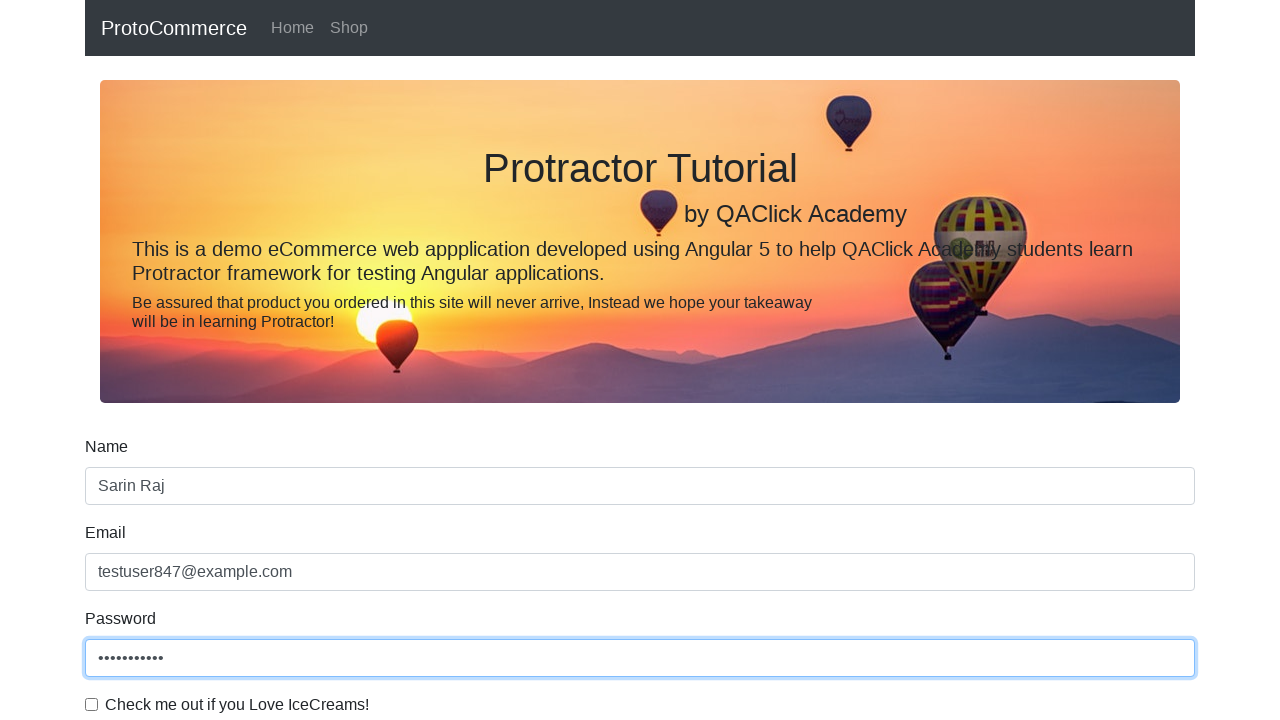

Selected radio button option2 at (326, 360) on input[value='option2']
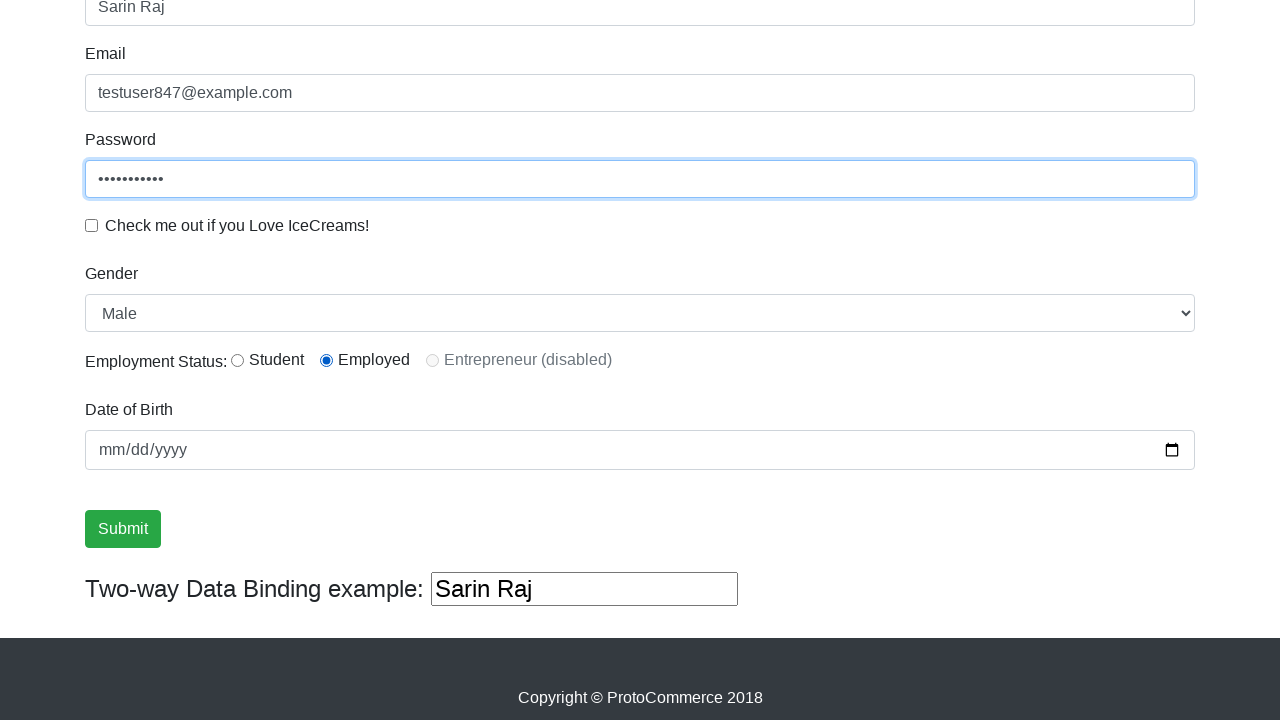

Filled birthday field with '1998-05-30' on input[name='bday']
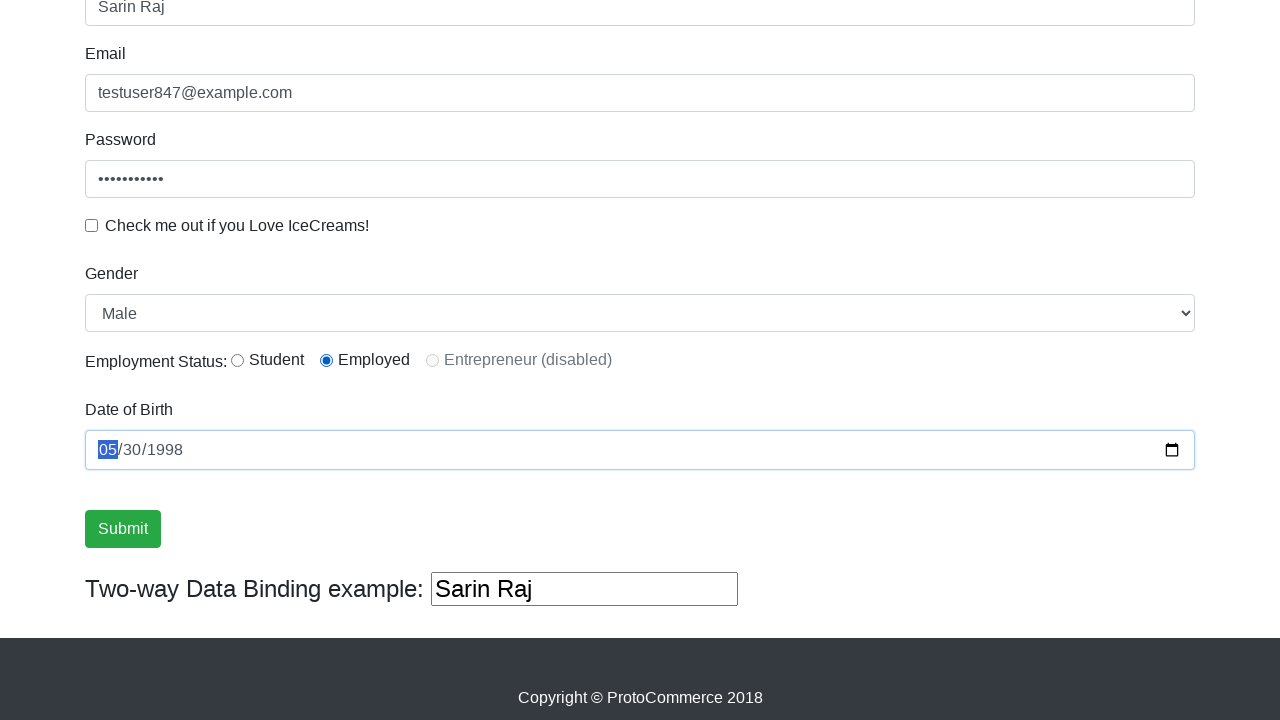

Clicked submit button to complete form submission at (123, 529) on input.btn.btn-success
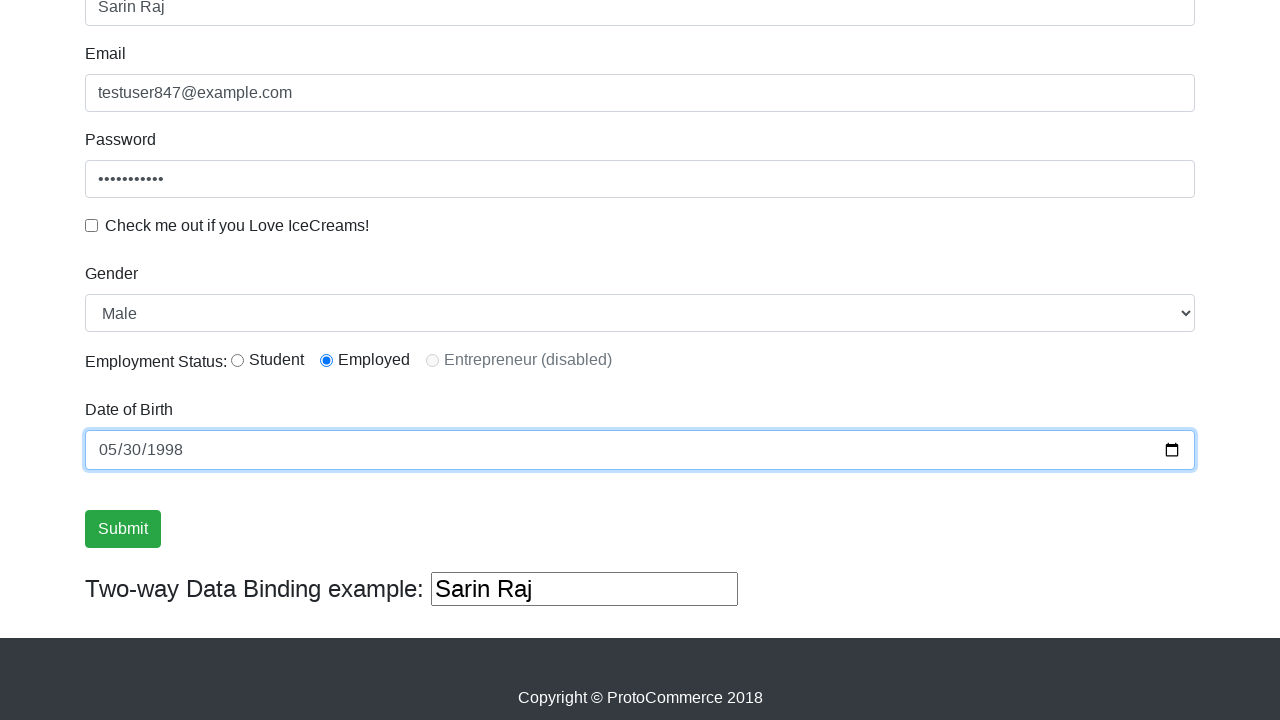

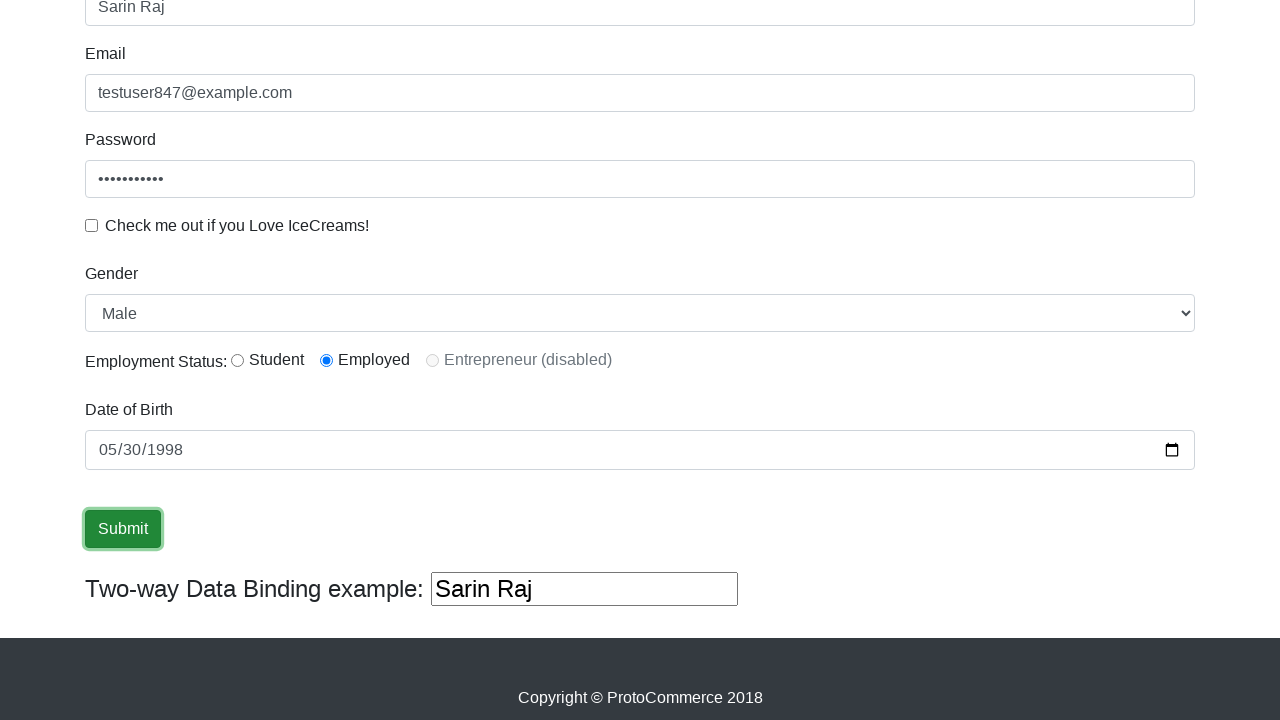